Tests a countdown timer by waiting for the countdown text to end with "00"

Starting URL: https://automationfc.github.io/fluent-wait/

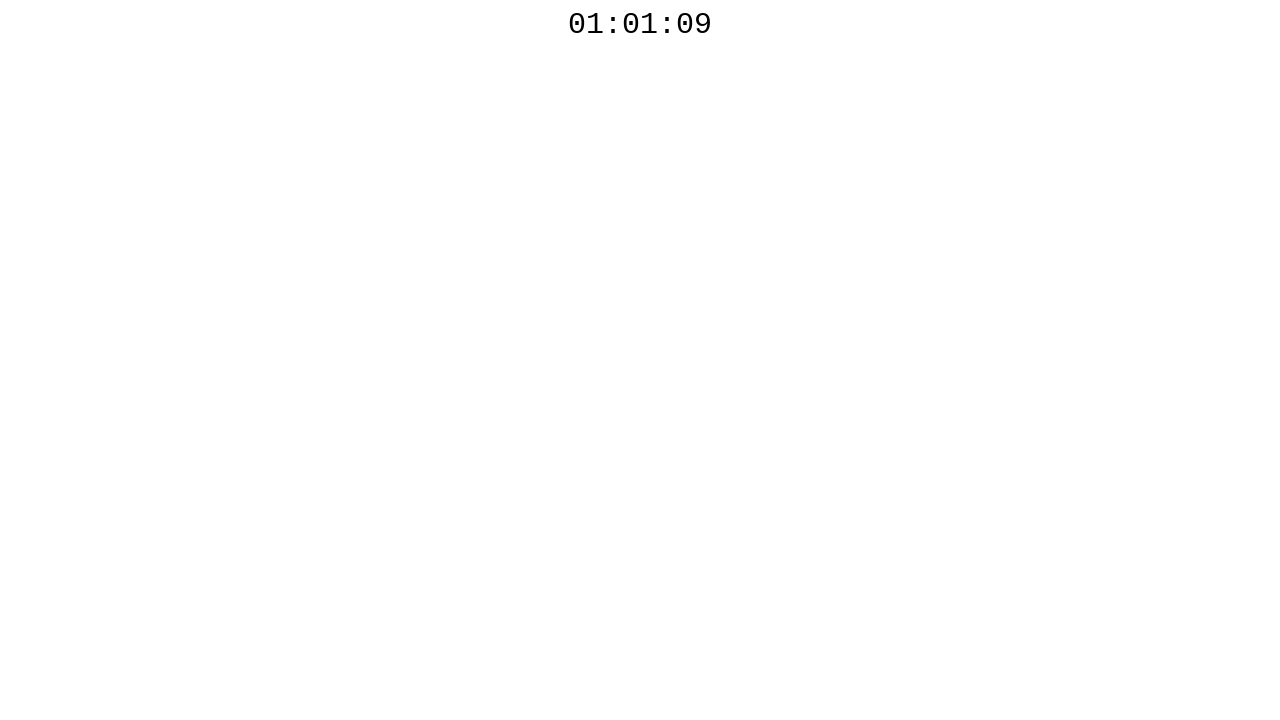

Located countdown timer element with id 'javascript_countdown_time'
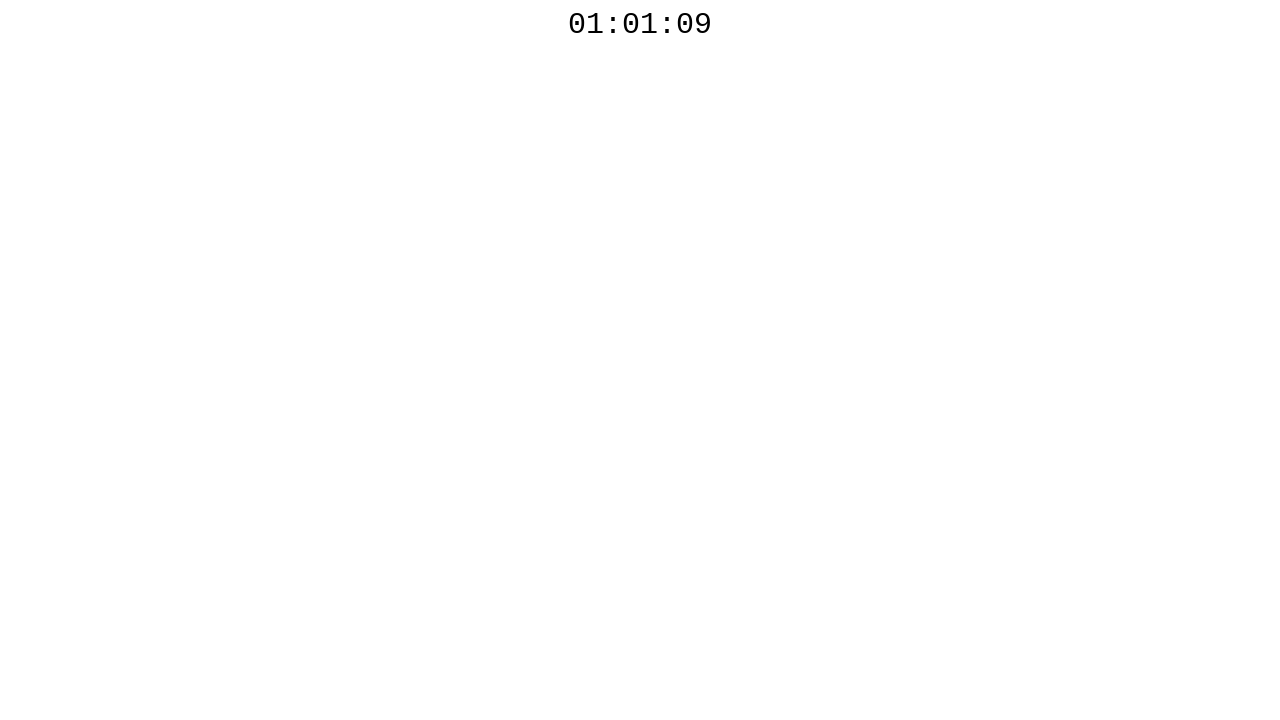

Countdown timer completed - text now ends with '00'
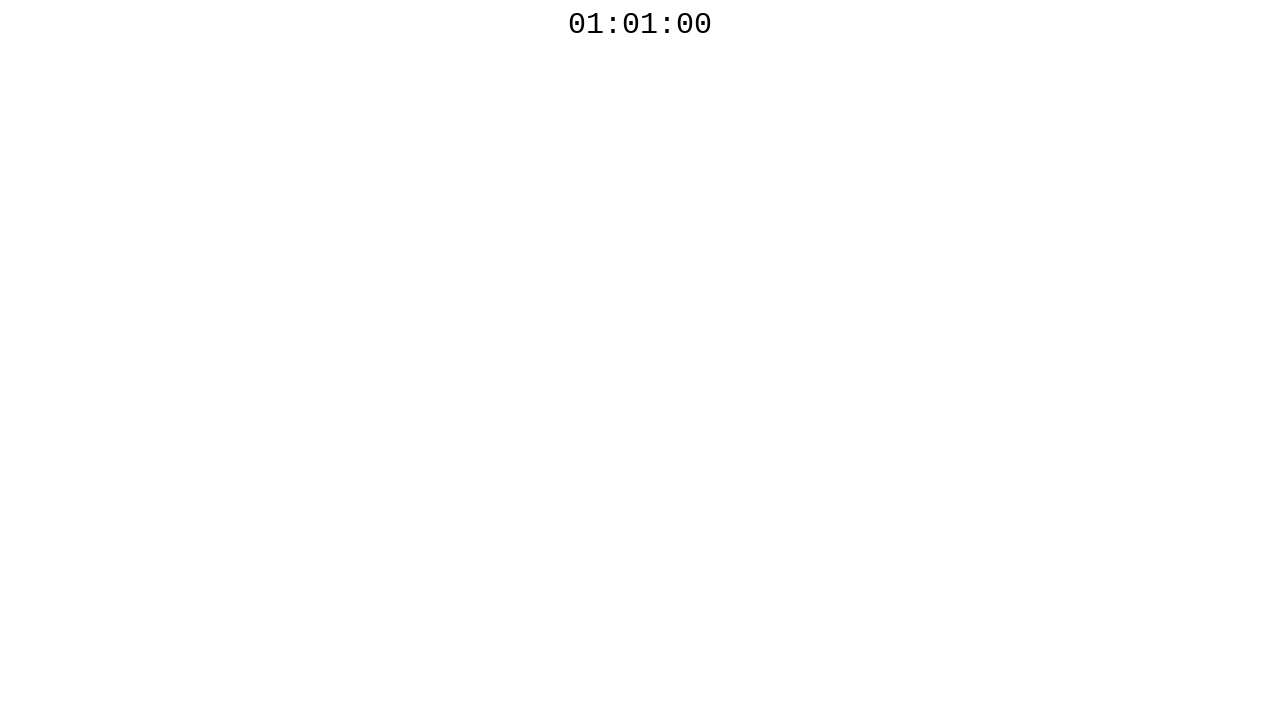

Retrieved countdown timer text content: '01:01:00'
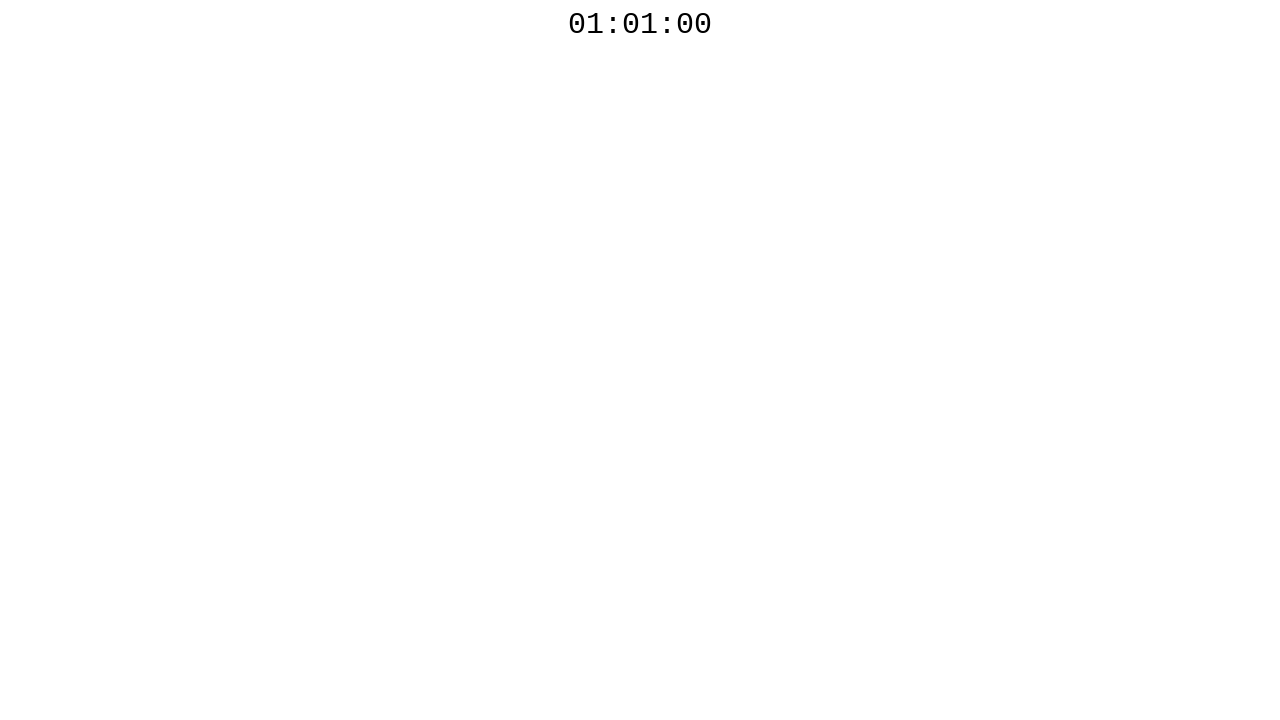

Verified that countdown timer text ends with '00' - assertion passed
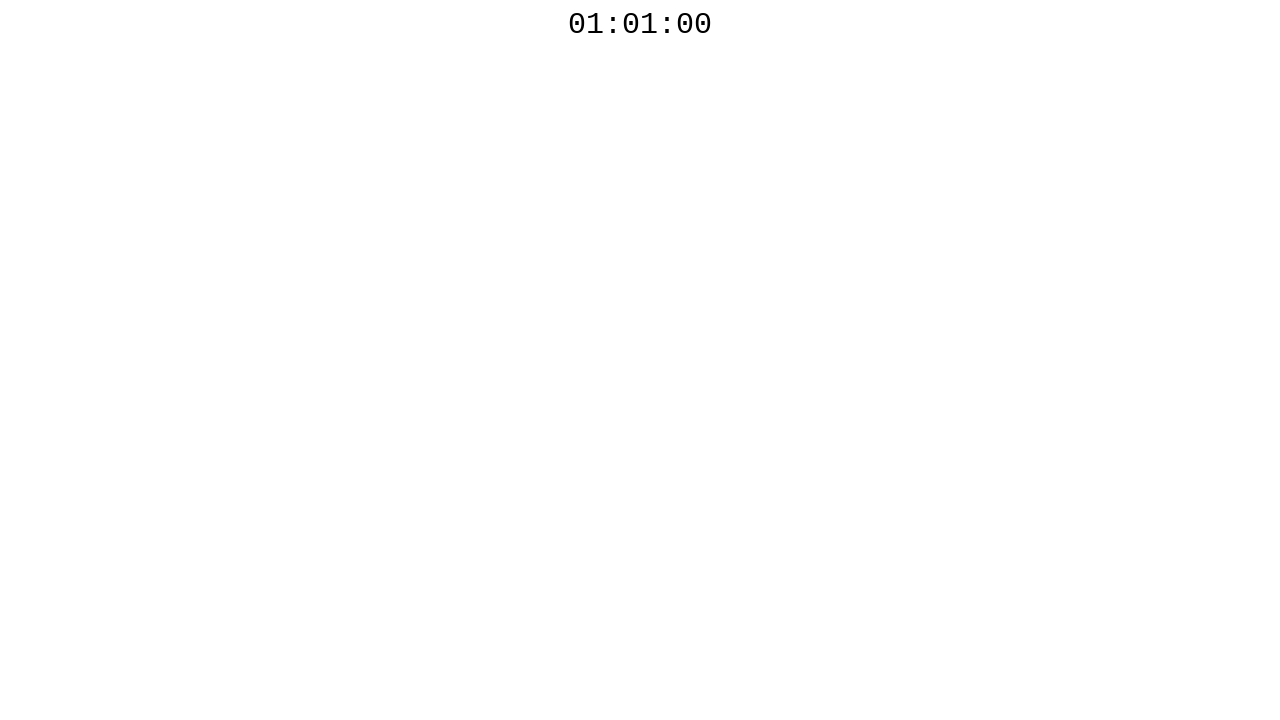

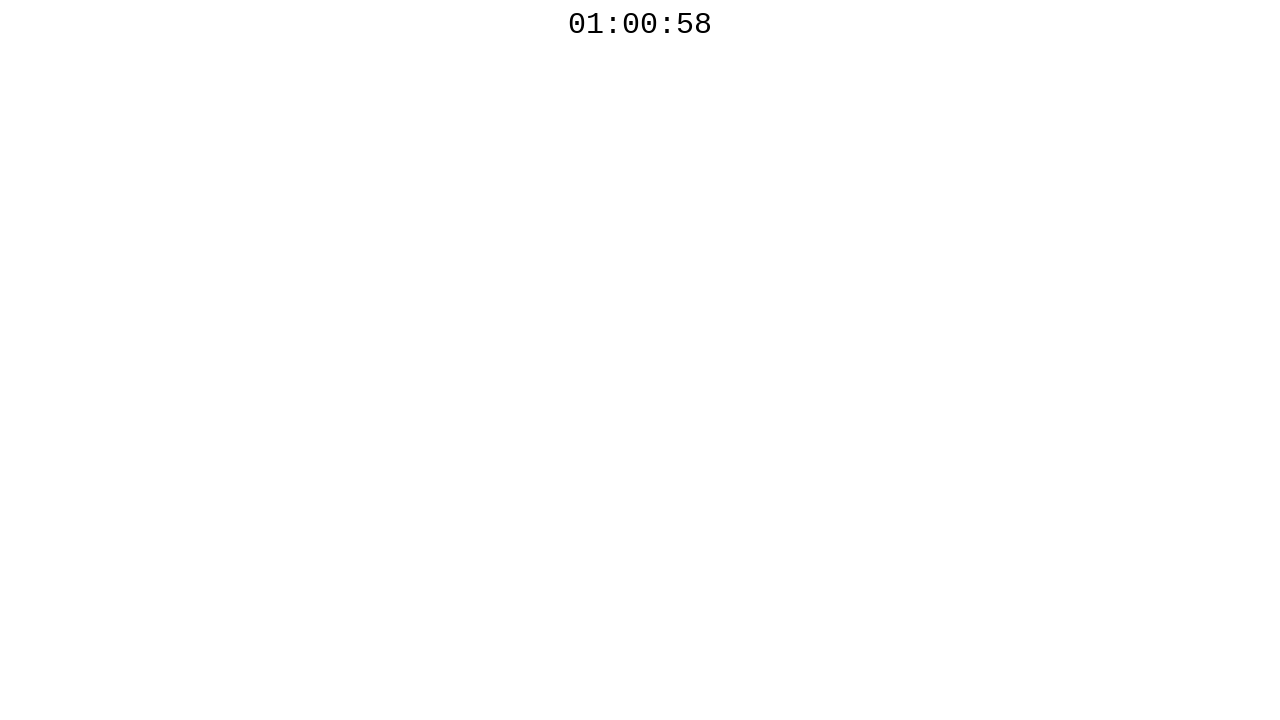